Tests handling of a timed JavaScript alert popup that appears after 5 seconds delay, then accepting it

Starting URL: https://demoqa.com/alerts

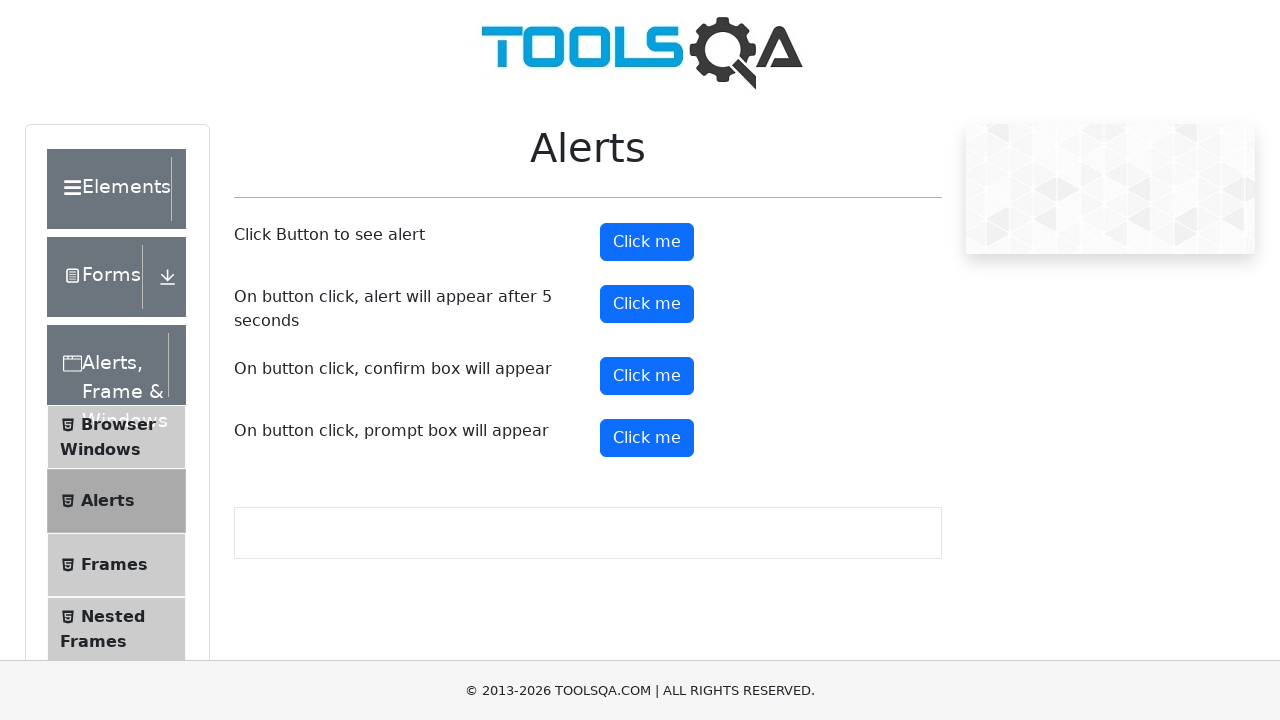

Set up dialog handler to automatically accept alerts
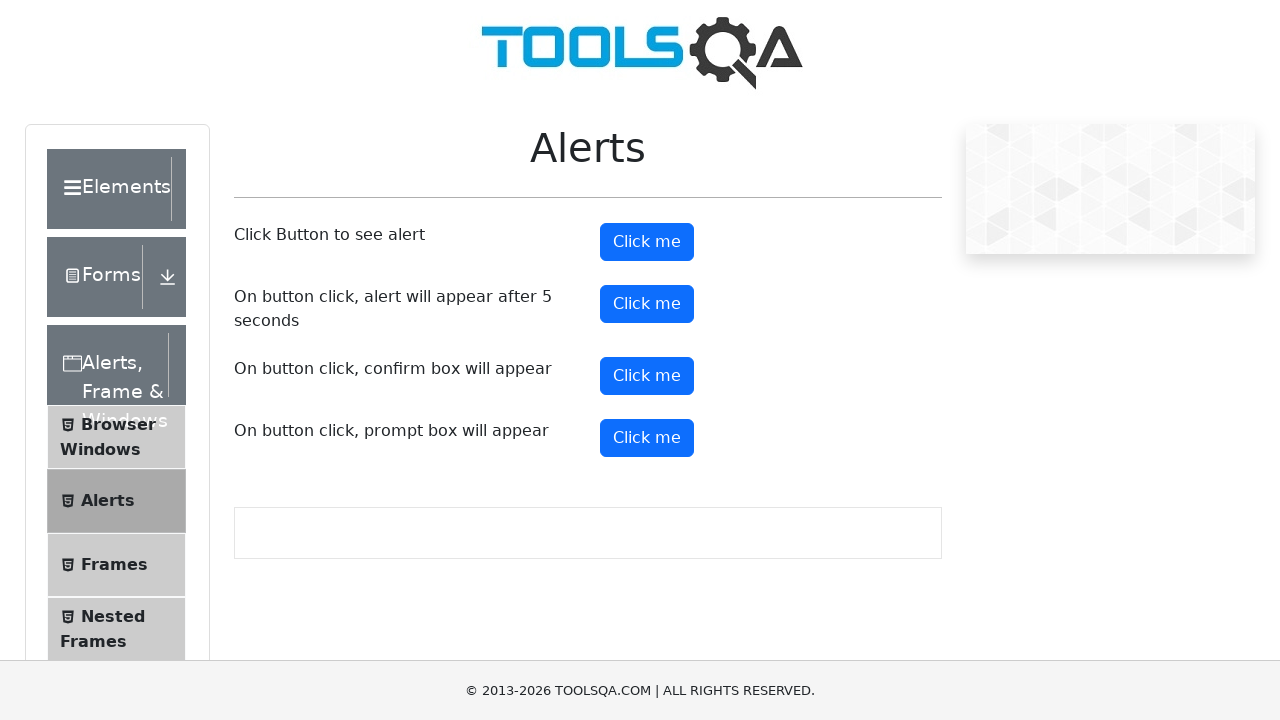

Scrolled down the page to view the timer alert button
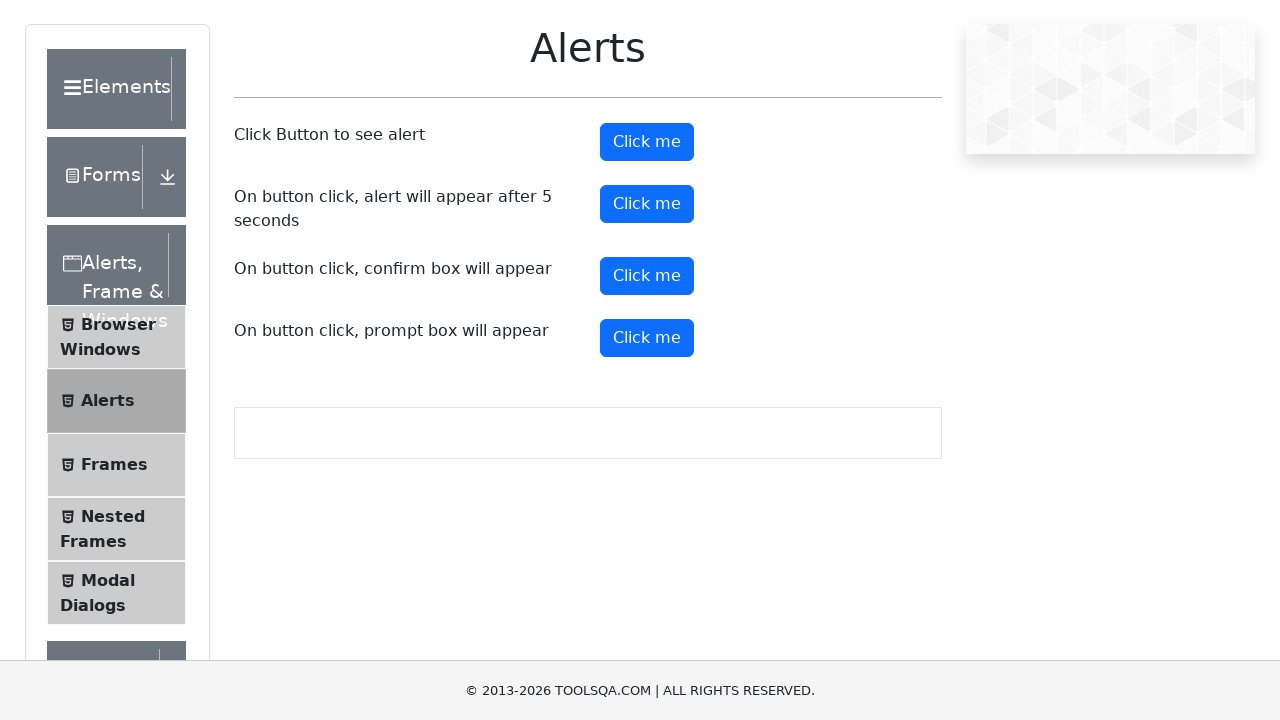

Clicked the timer alert button at (647, 204) on button#timerAlertButton
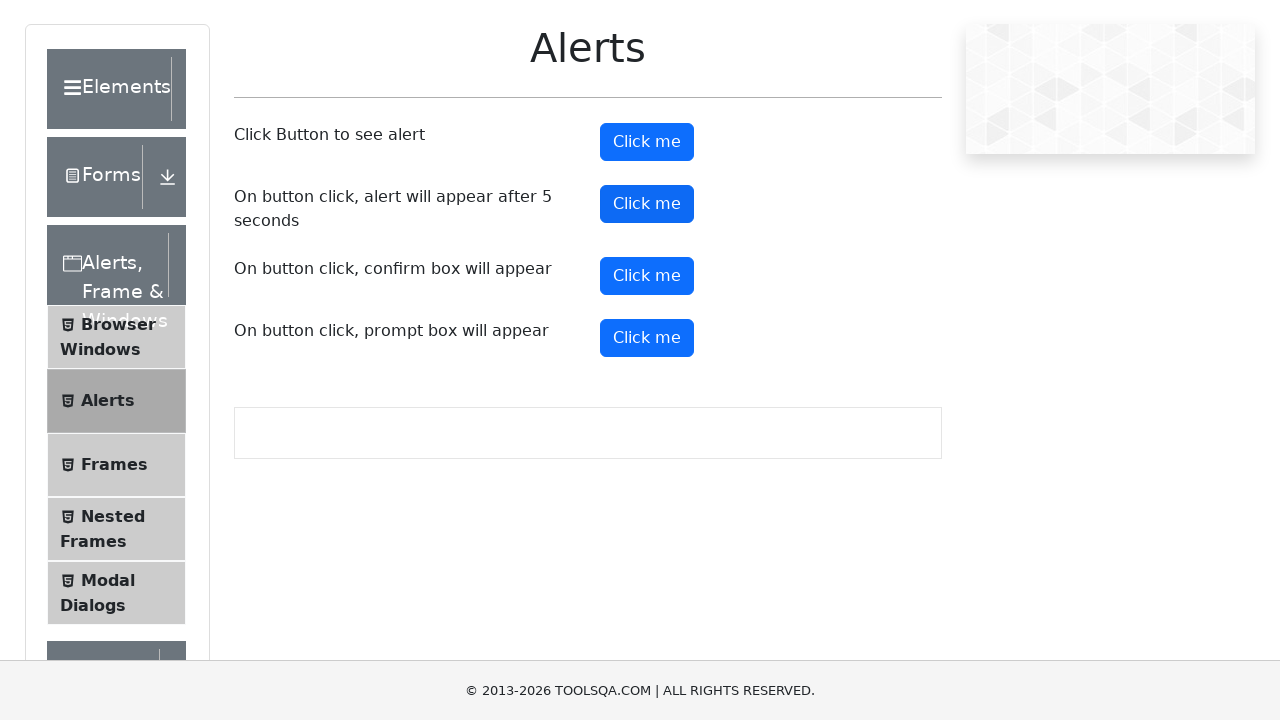

Waited 6 seconds for the timed alert to appear and be automatically accepted
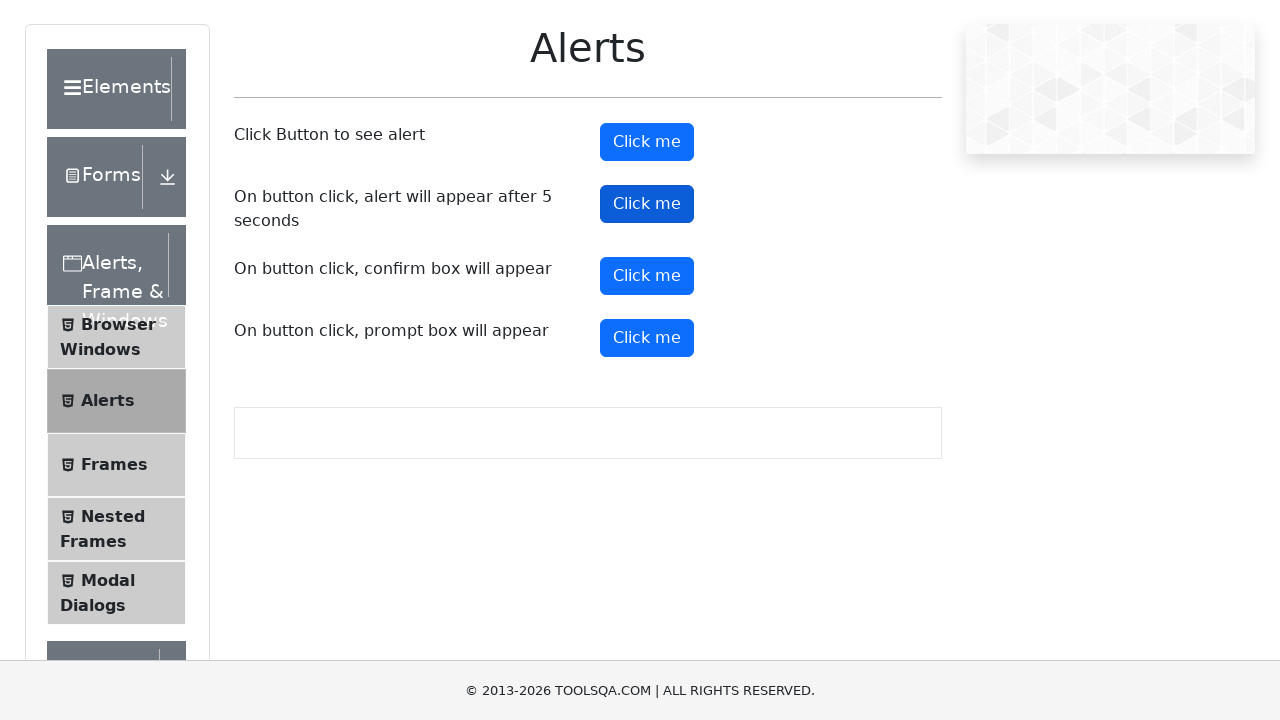

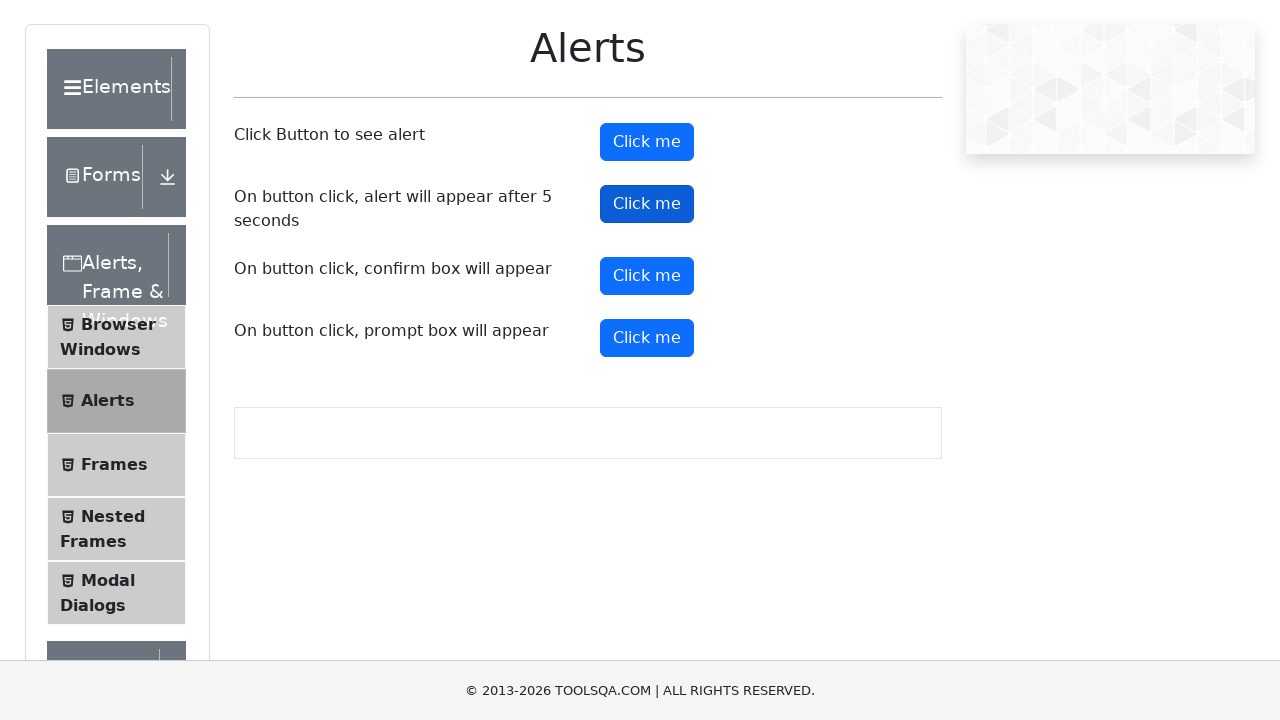